Tests challenging DOM by clicking foo or baz buttons and iterating through the table rows

Starting URL: http://the-internet.herokuapp.com/challenging_dom

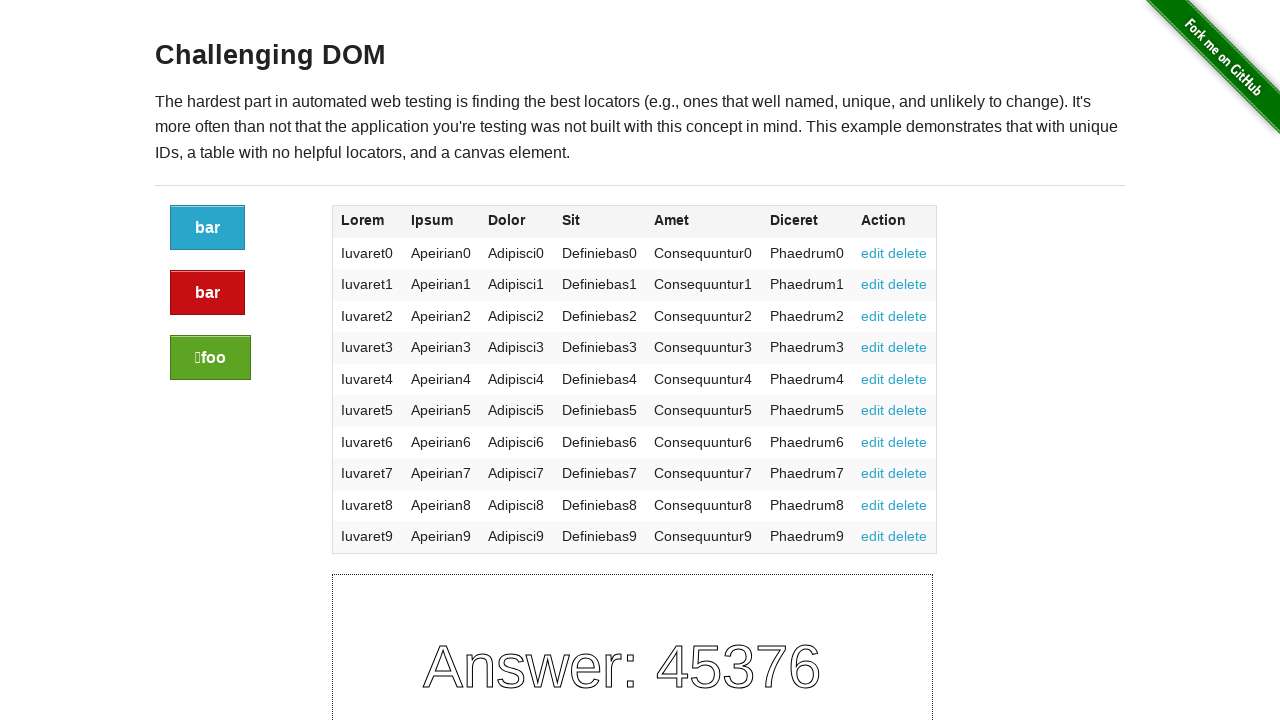

Clicked foo button at (210, 358) on a.button:has-text('foo') >> nth=0
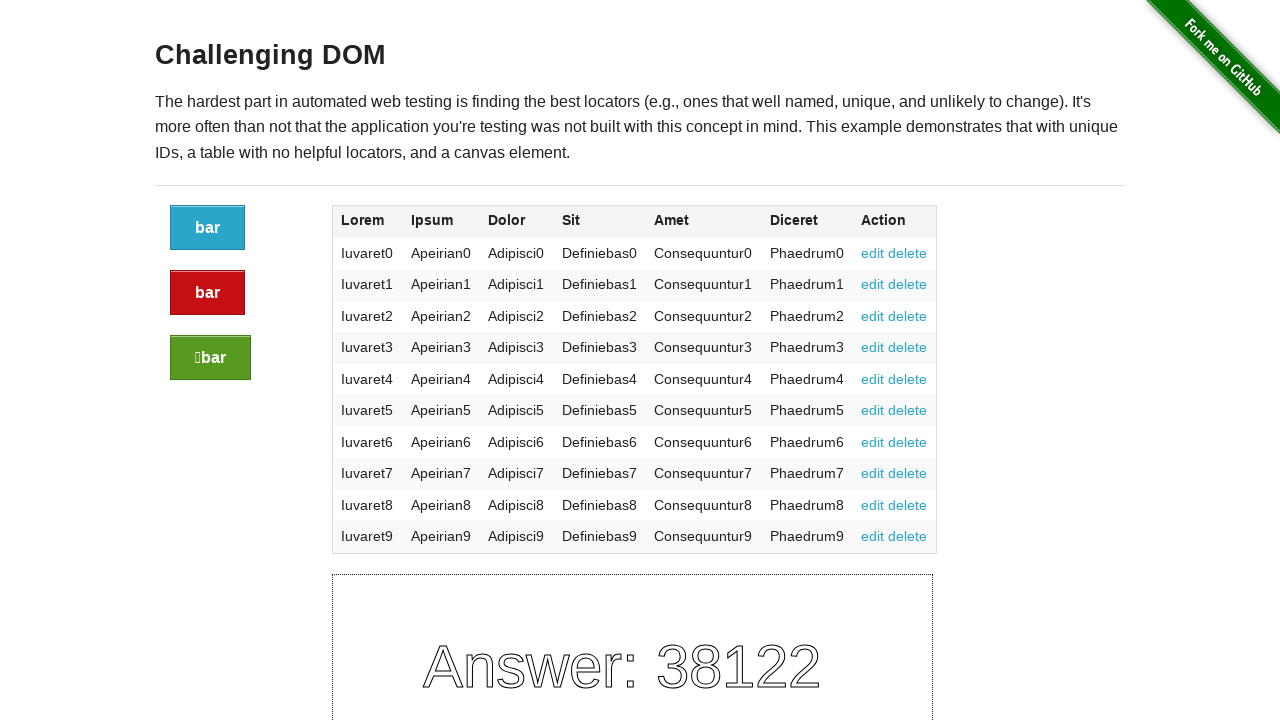

Page stabilized after button click
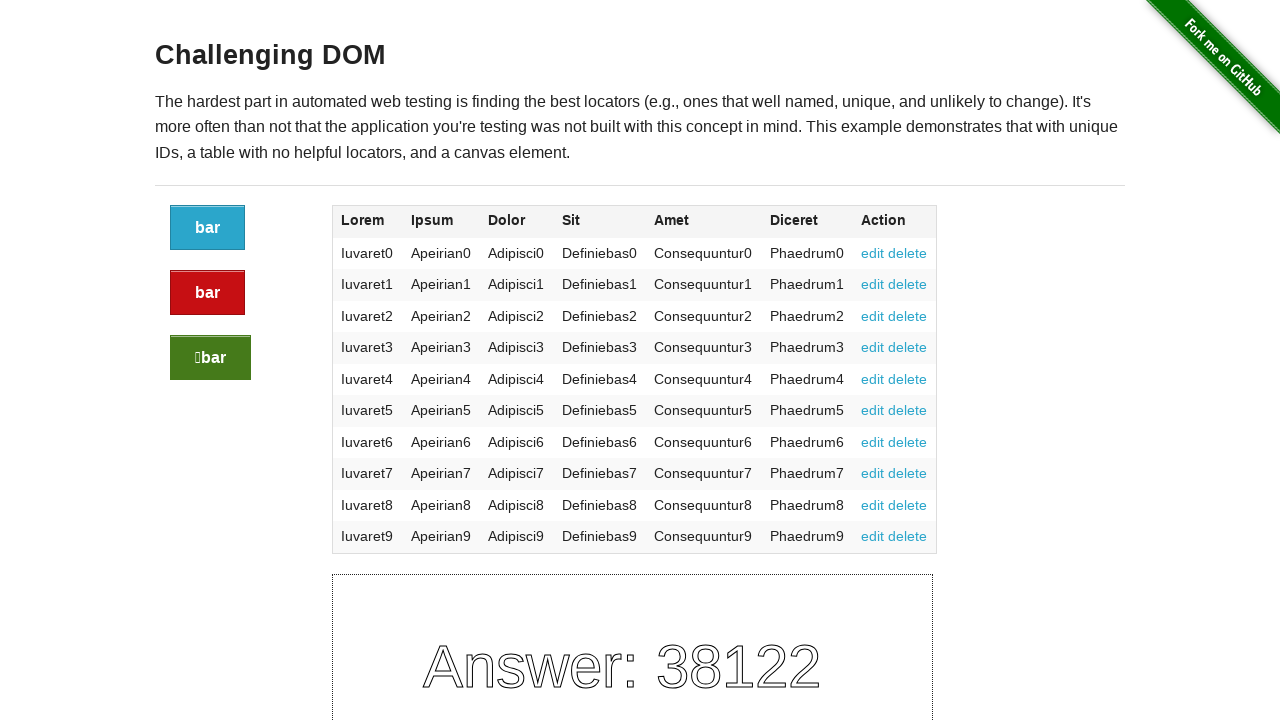

Processed table row 1 of 10
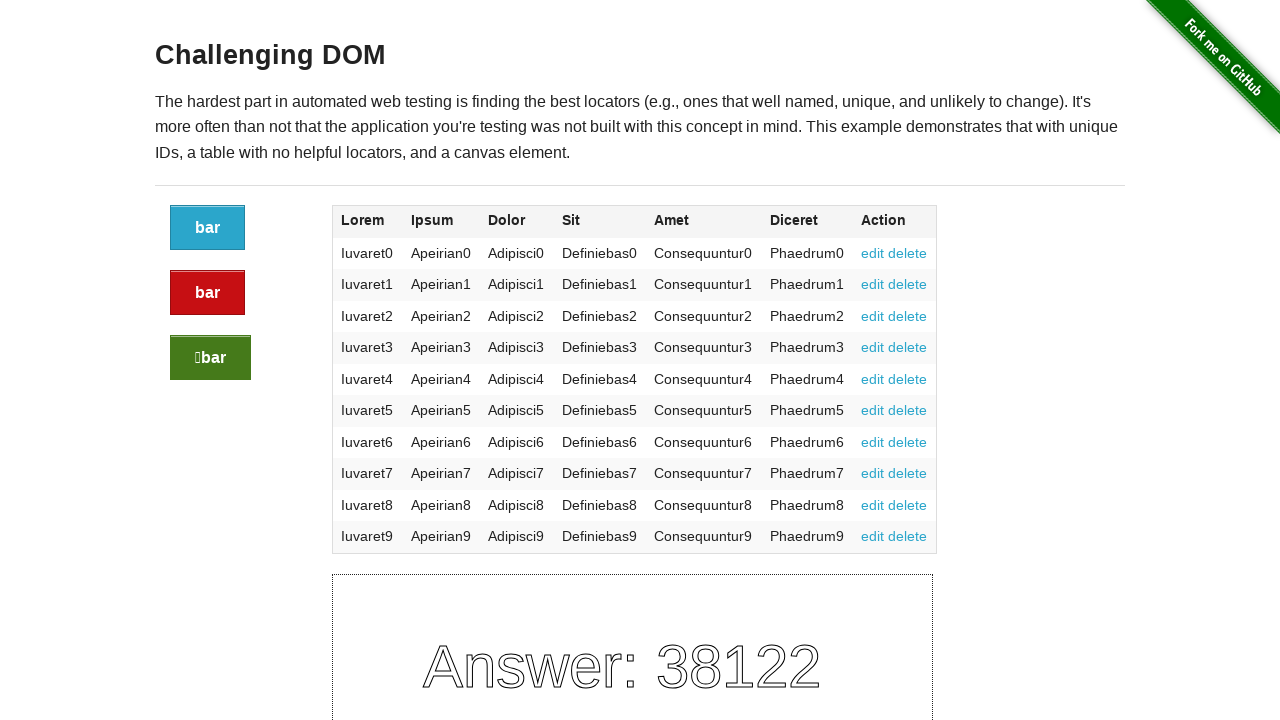

Processed table row 2 of 10
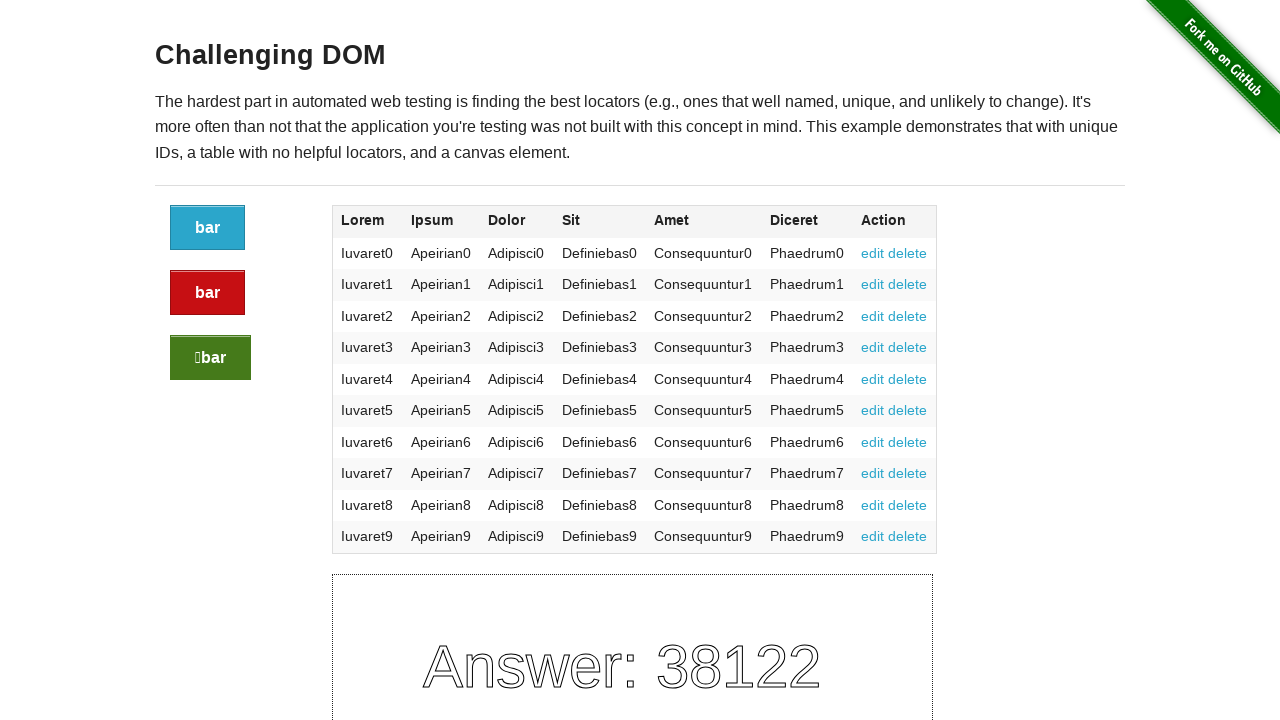

Processed table row 3 of 10
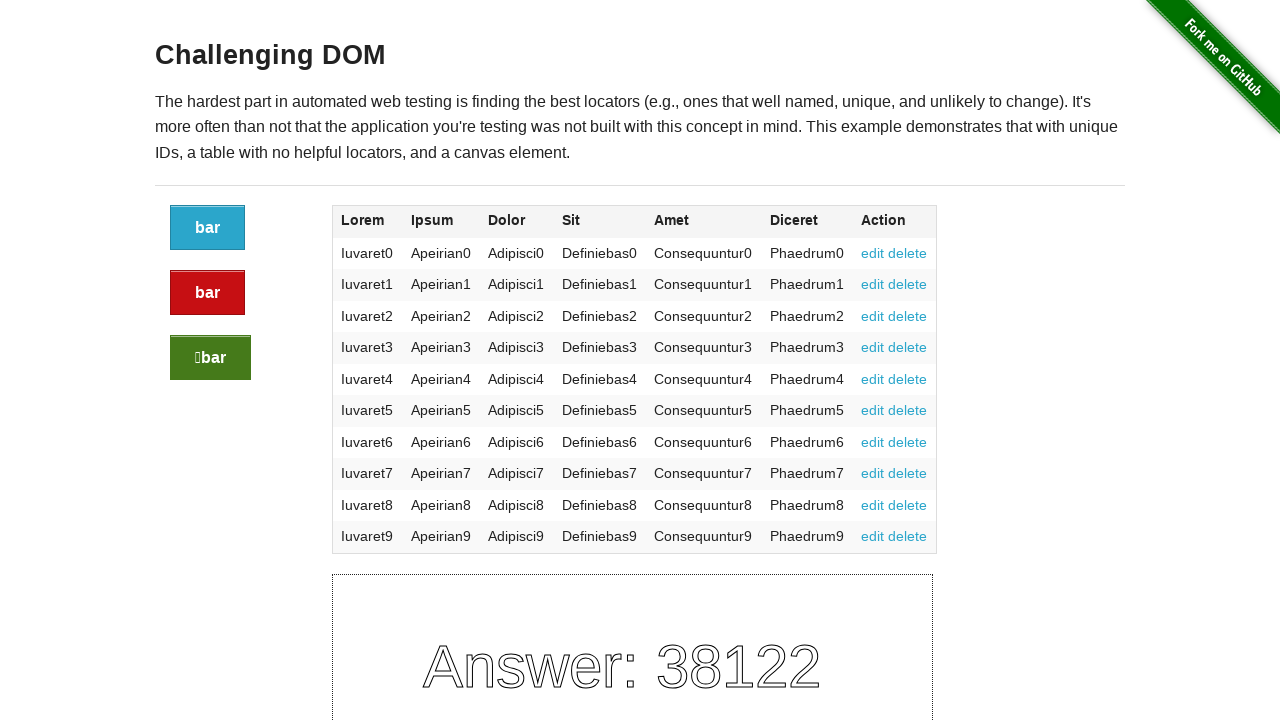

Processed table row 4 of 10
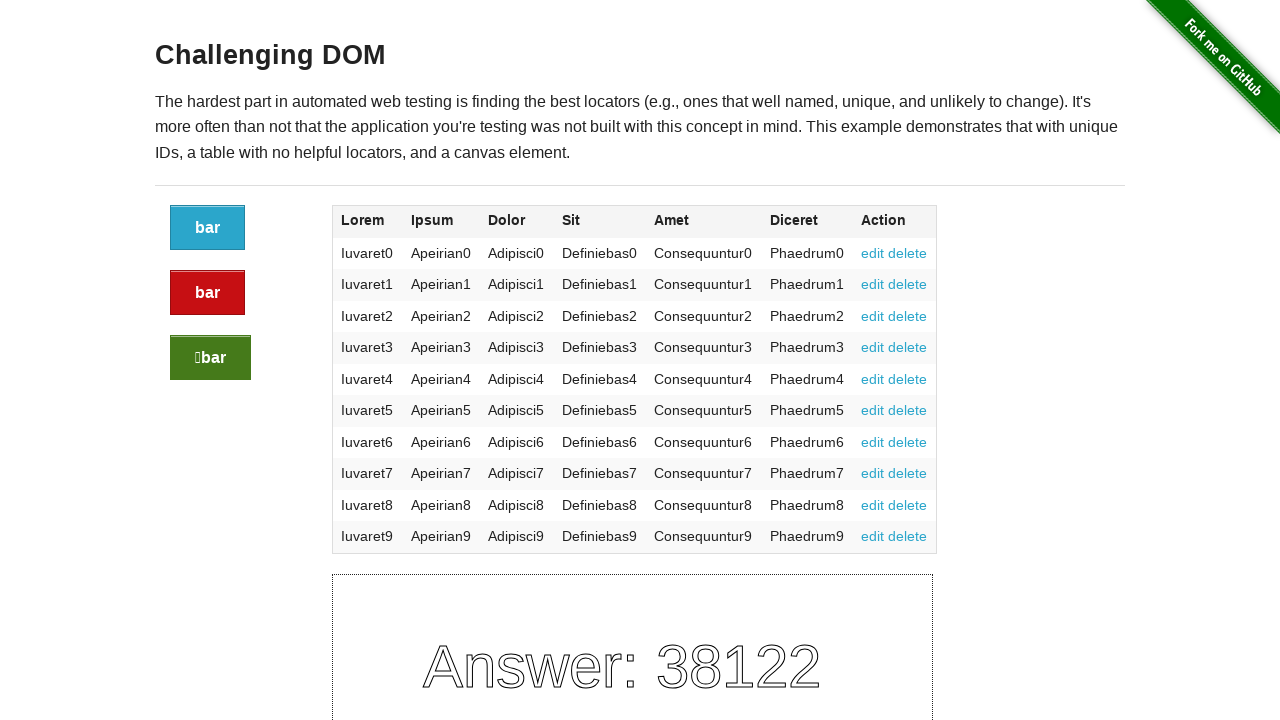

Processed table row 5 of 10
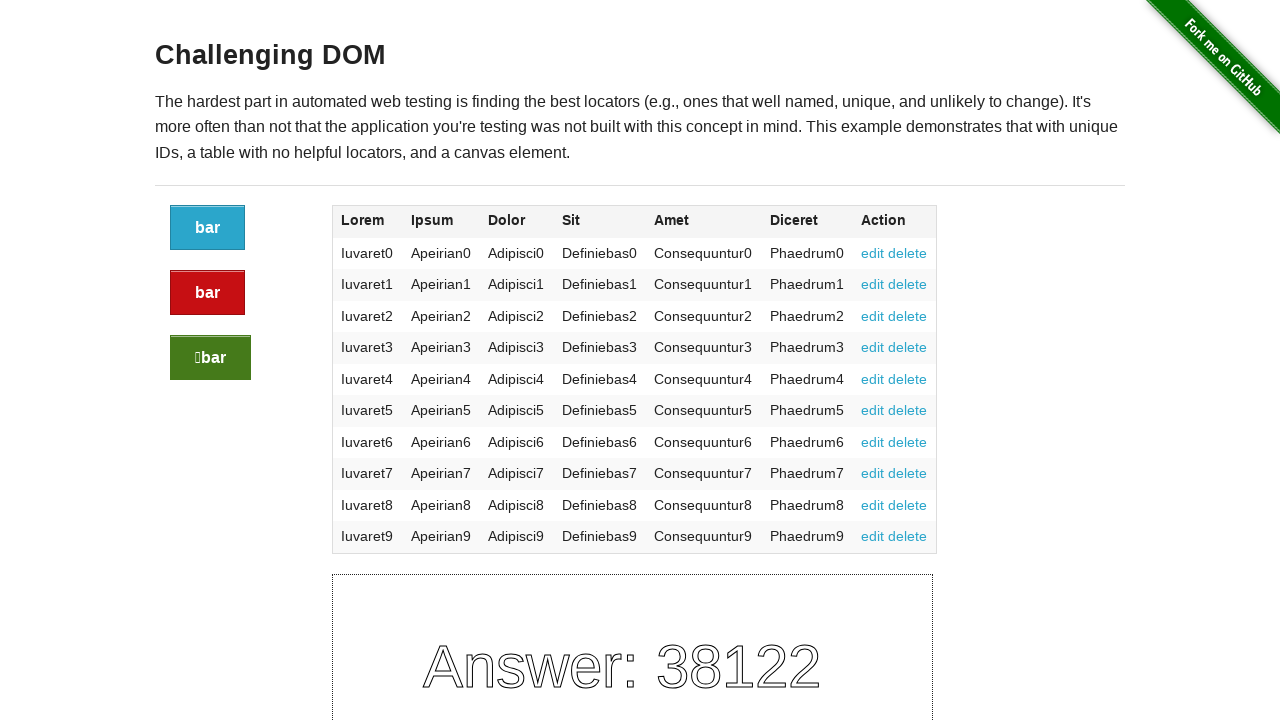

Processed table row 6 of 10
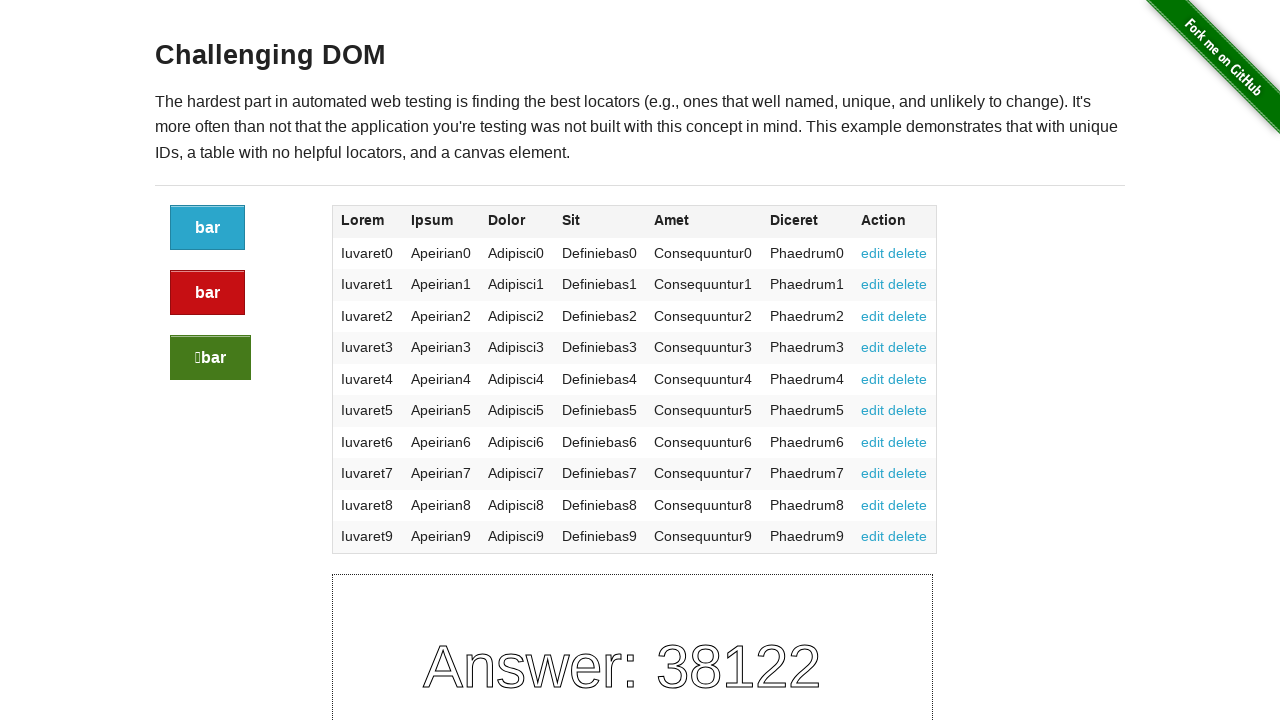

Processed table row 7 of 10
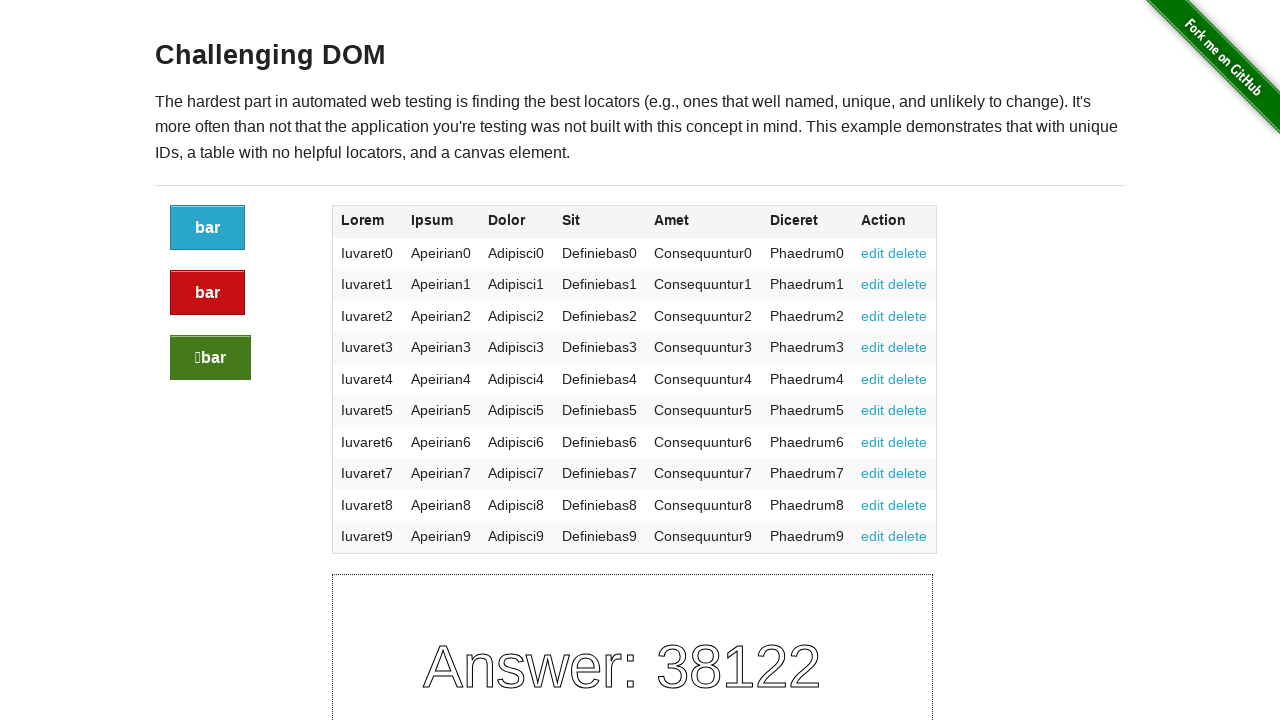

Processed table row 8 of 10
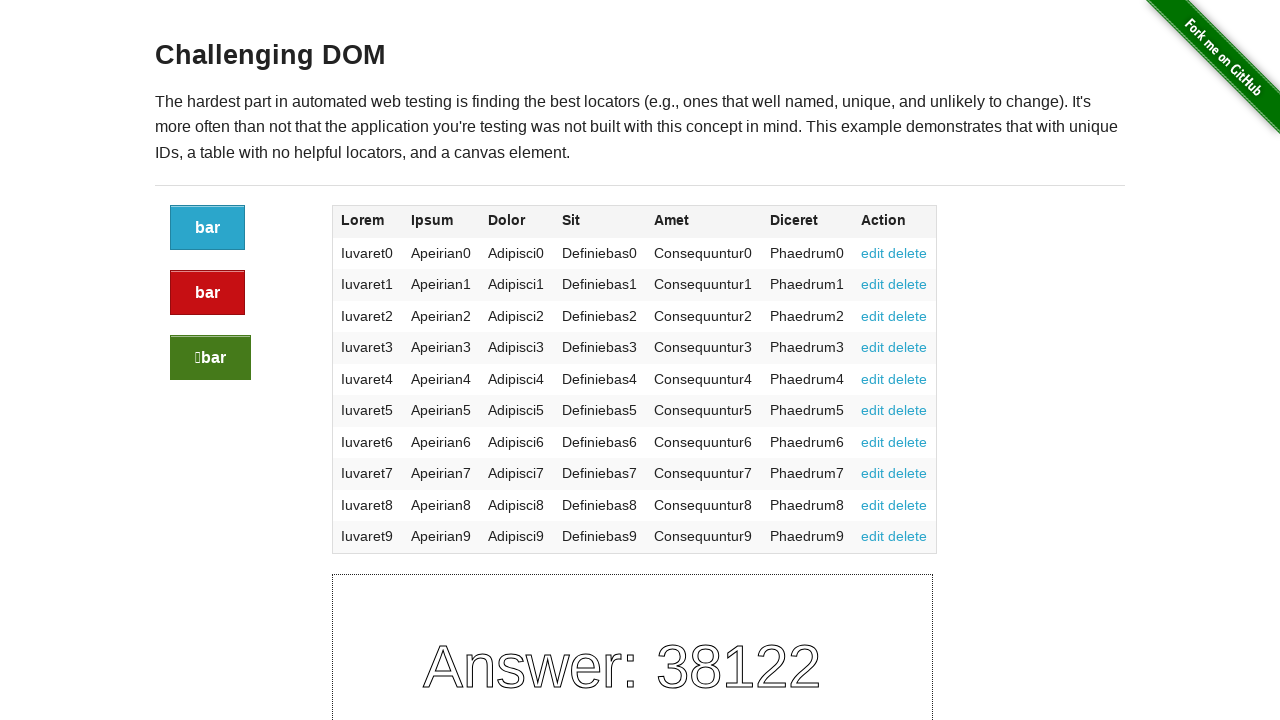

Processed table row 9 of 10
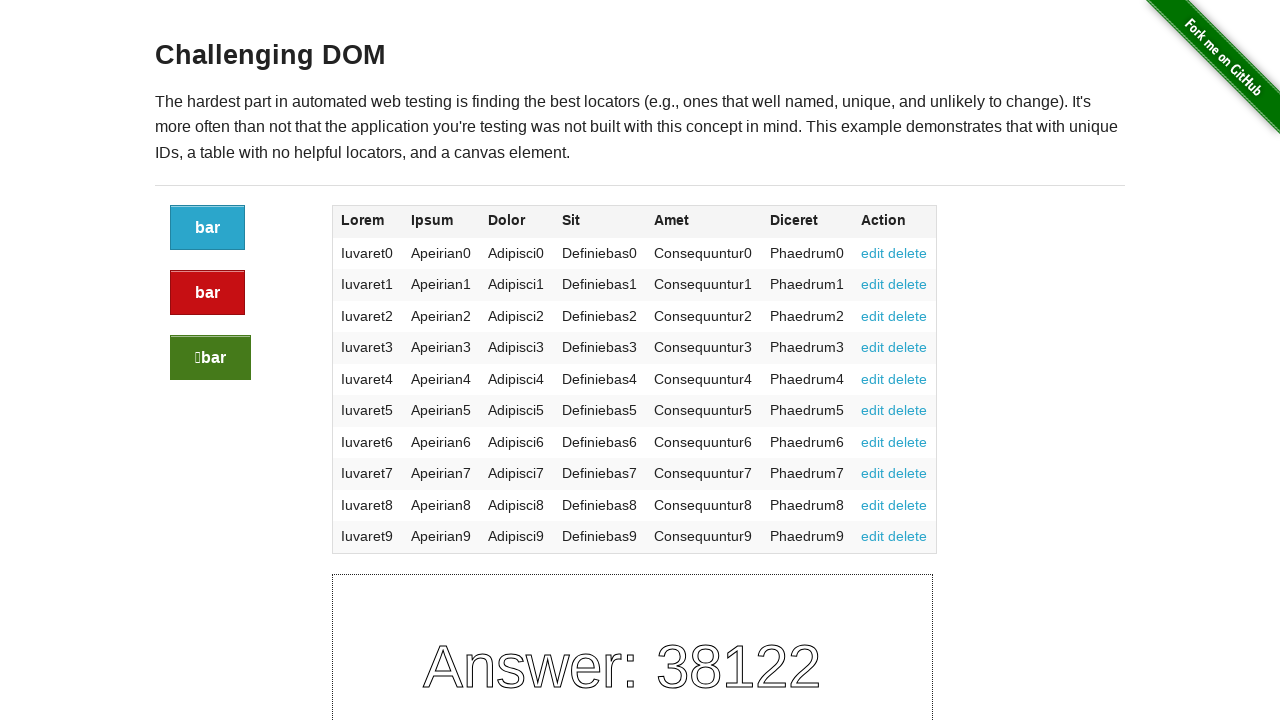

Processed table row 10 of 10
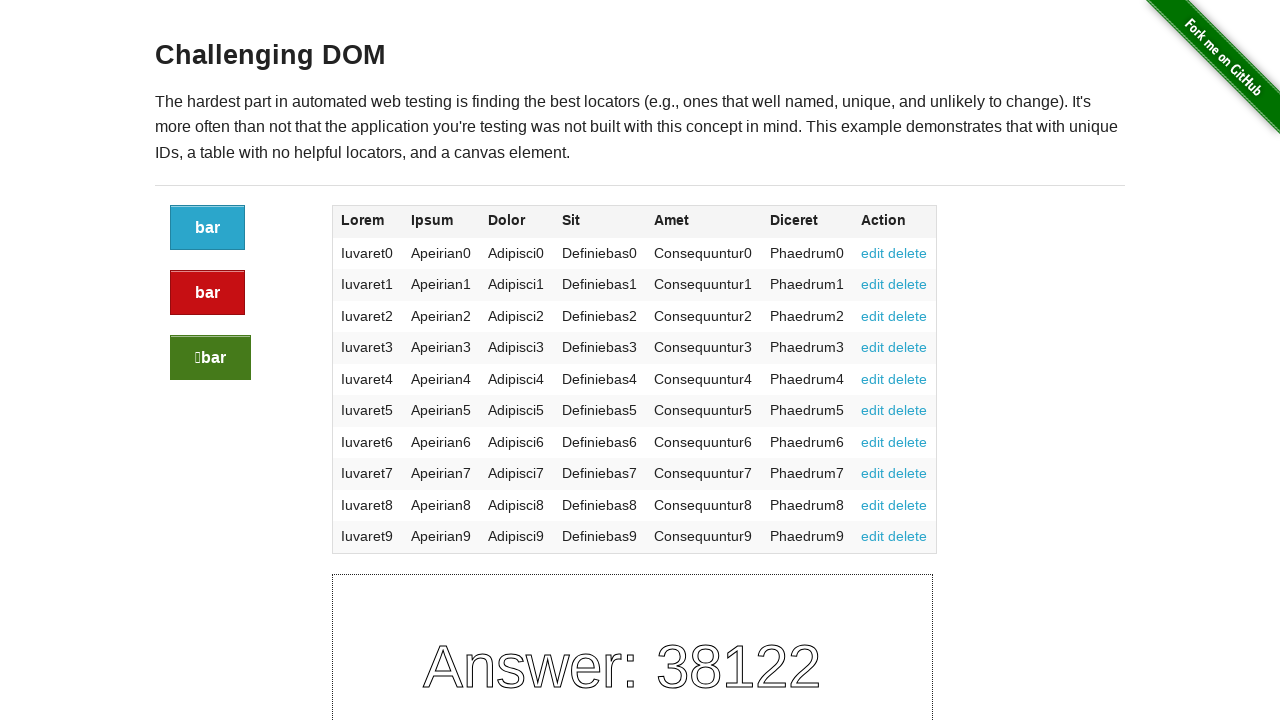

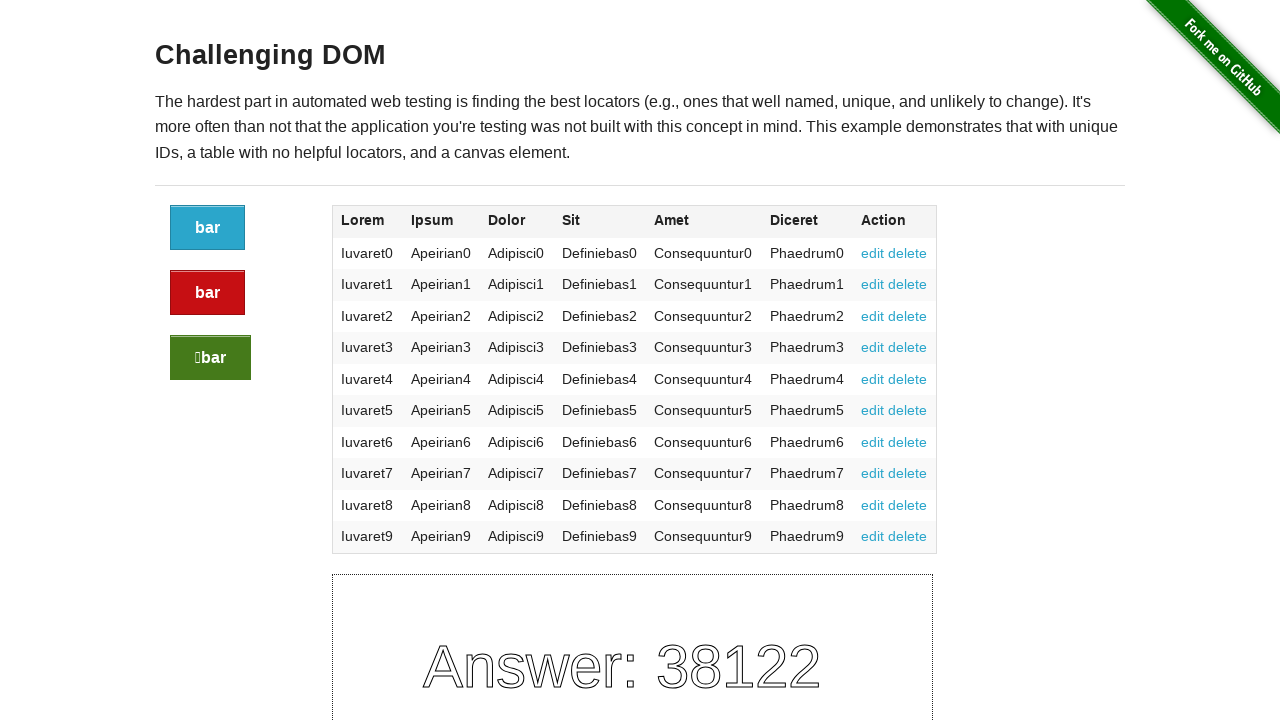